Tests dropdown menu selection functionality by selecting a specific option from a car dropdown menu

Starting URL: https://www.automationtesting.co.uk/dropdown.html

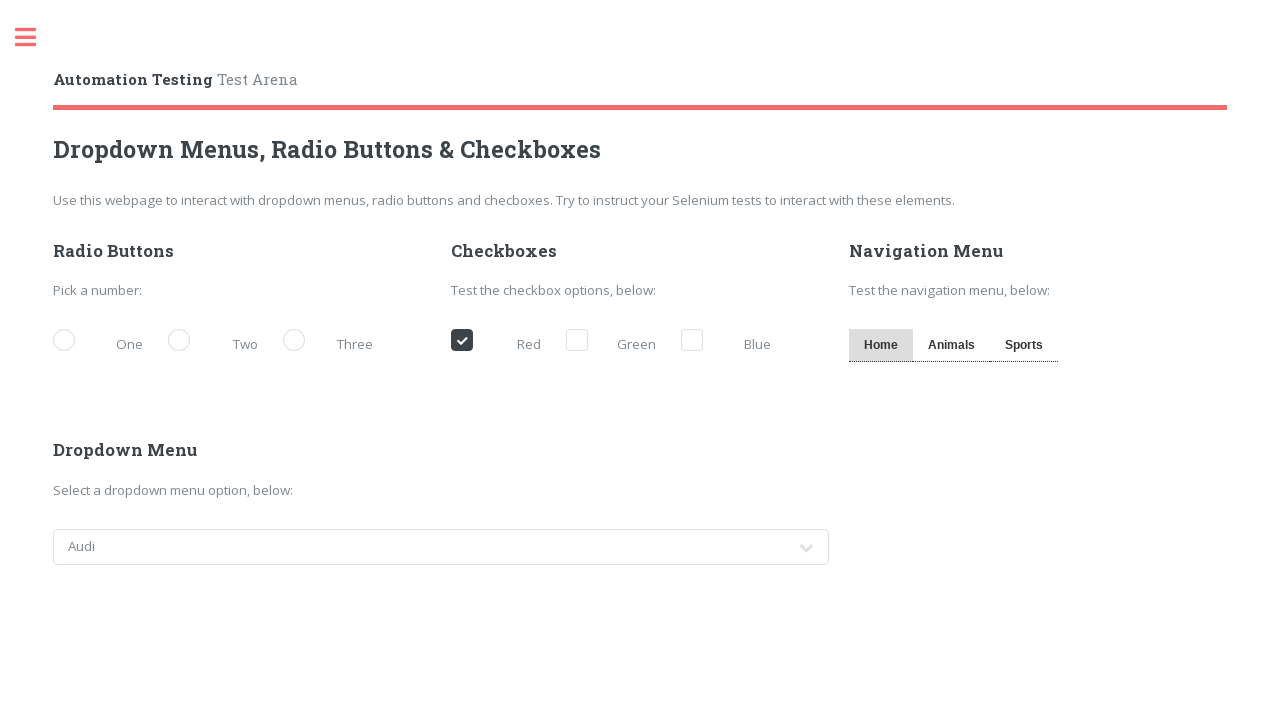

Navigated to dropdown menu test page
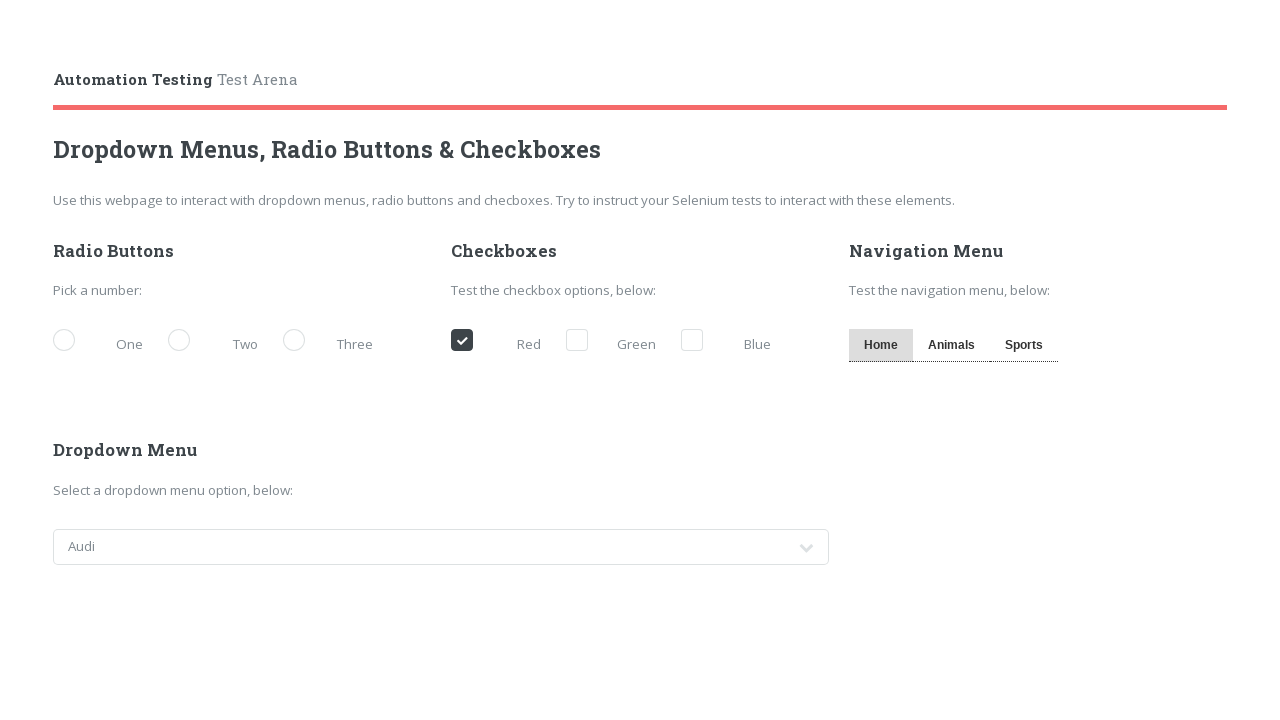

Selected 'jeep' from the cars dropdown menu on select#cars
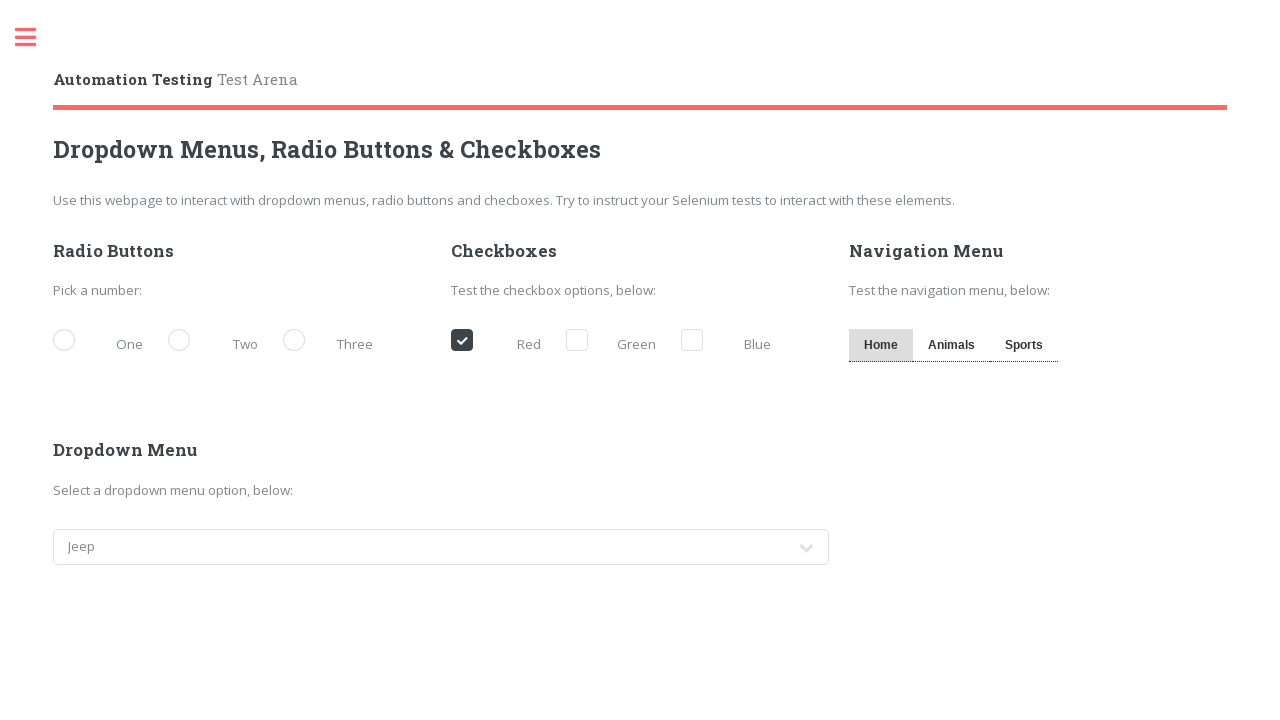

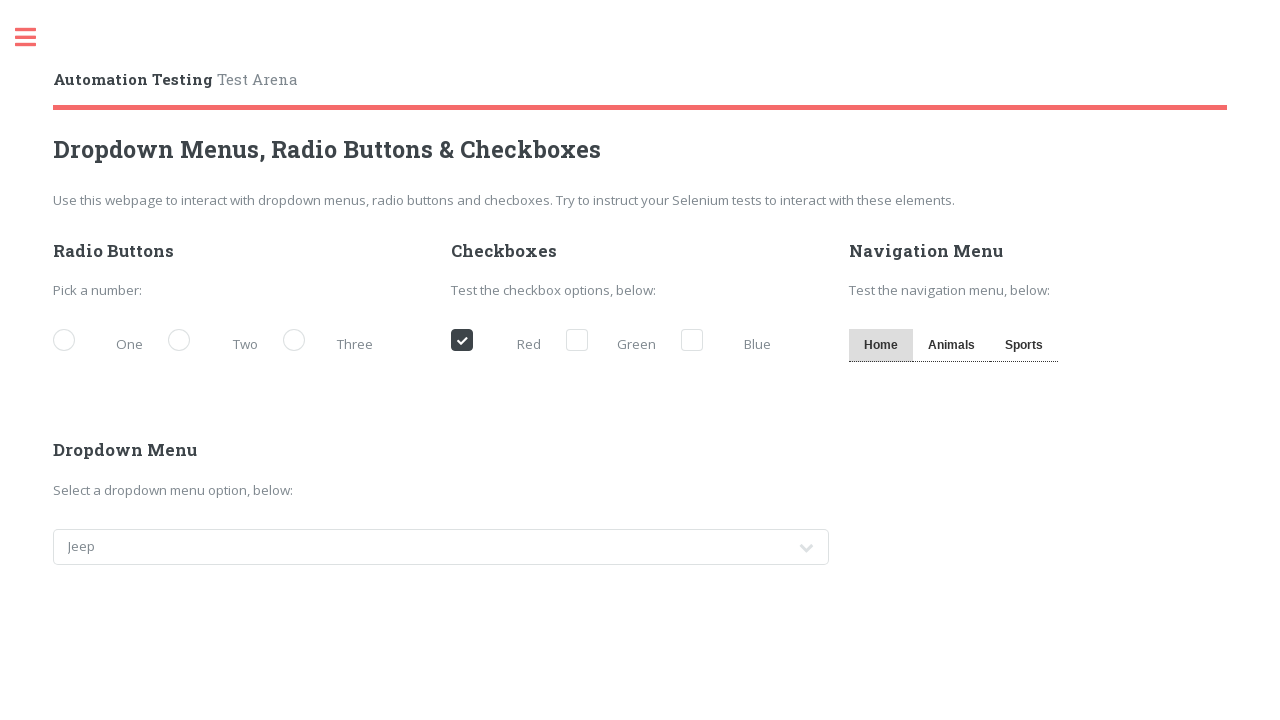